Tests single select dropdown by selecting "Item 7" from the dropdown list

Starting URL: https://antoniotrindade.com.br/treinoautomacao/elementsweb.html

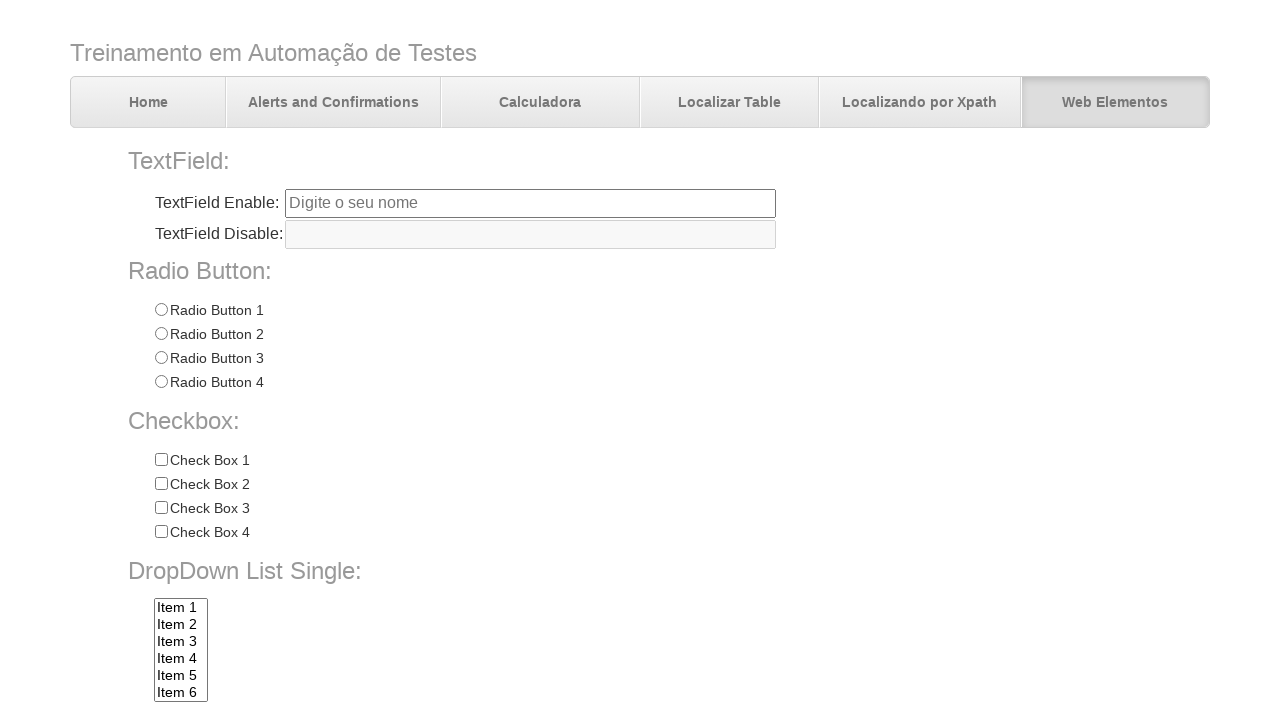

Navigated to test page
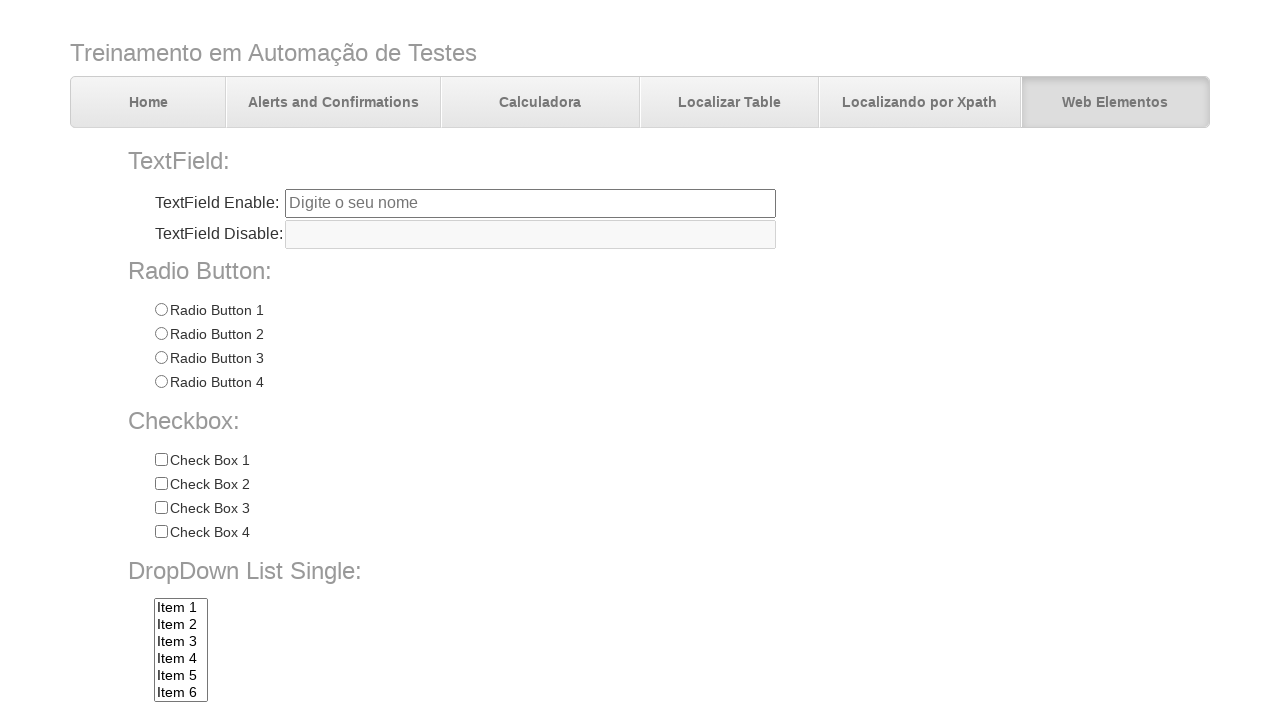

Selected 'Item 7' from the dropdown list on select[name='dropdownlist']
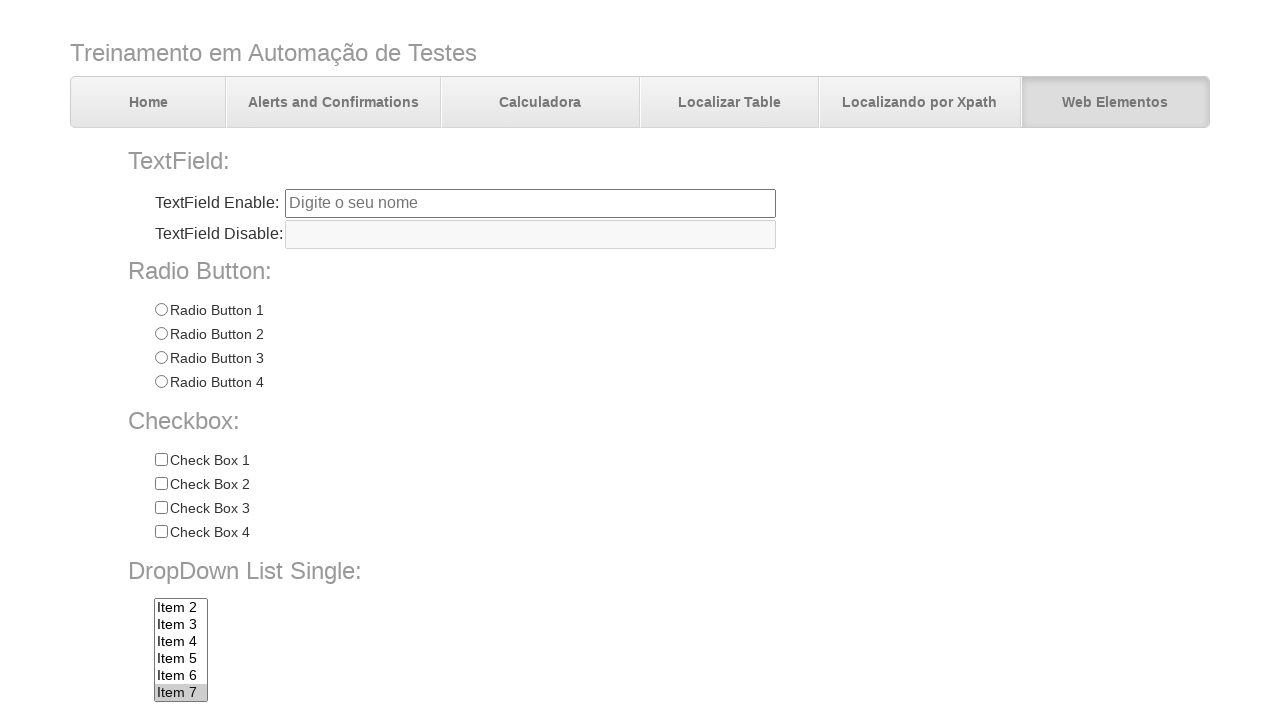

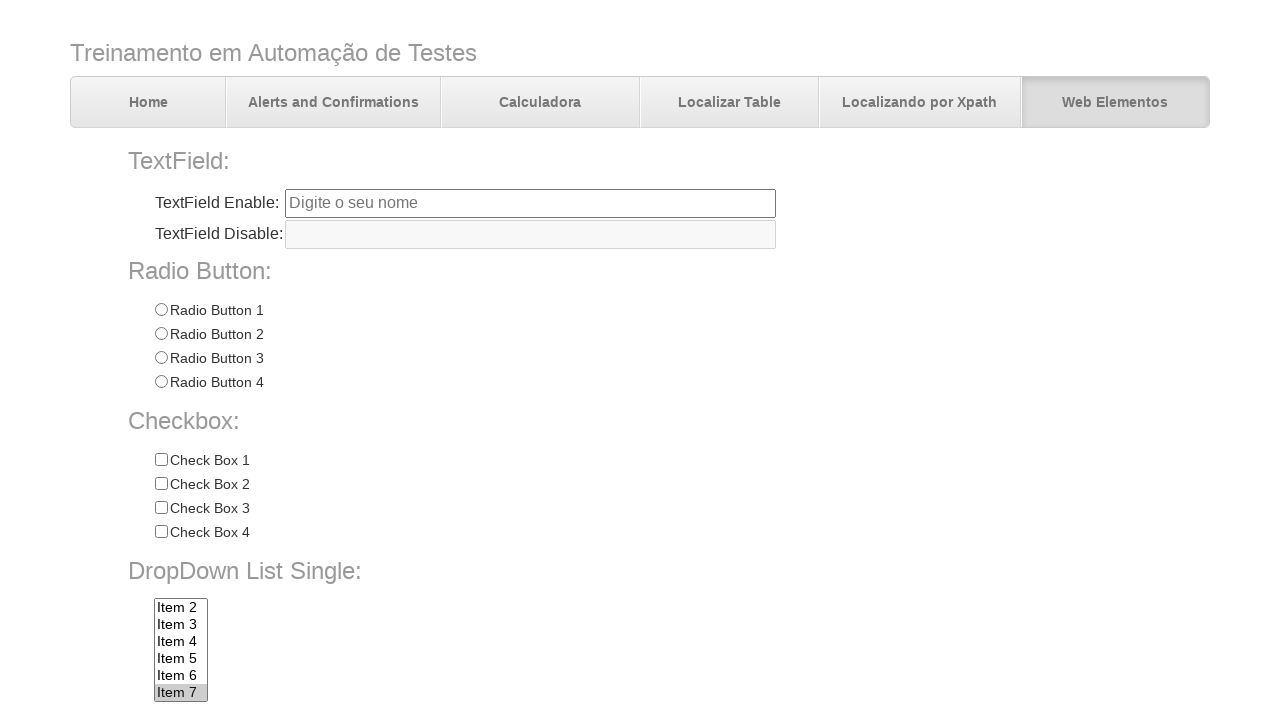